Tests page scrolling functionality by scrolling to the bottom of the page using JavaScript execution, then scrolling back up by 2000 pixels.

Starting URL: https://www.tutorialspoint.com/selenium/practice/scroll-down.php

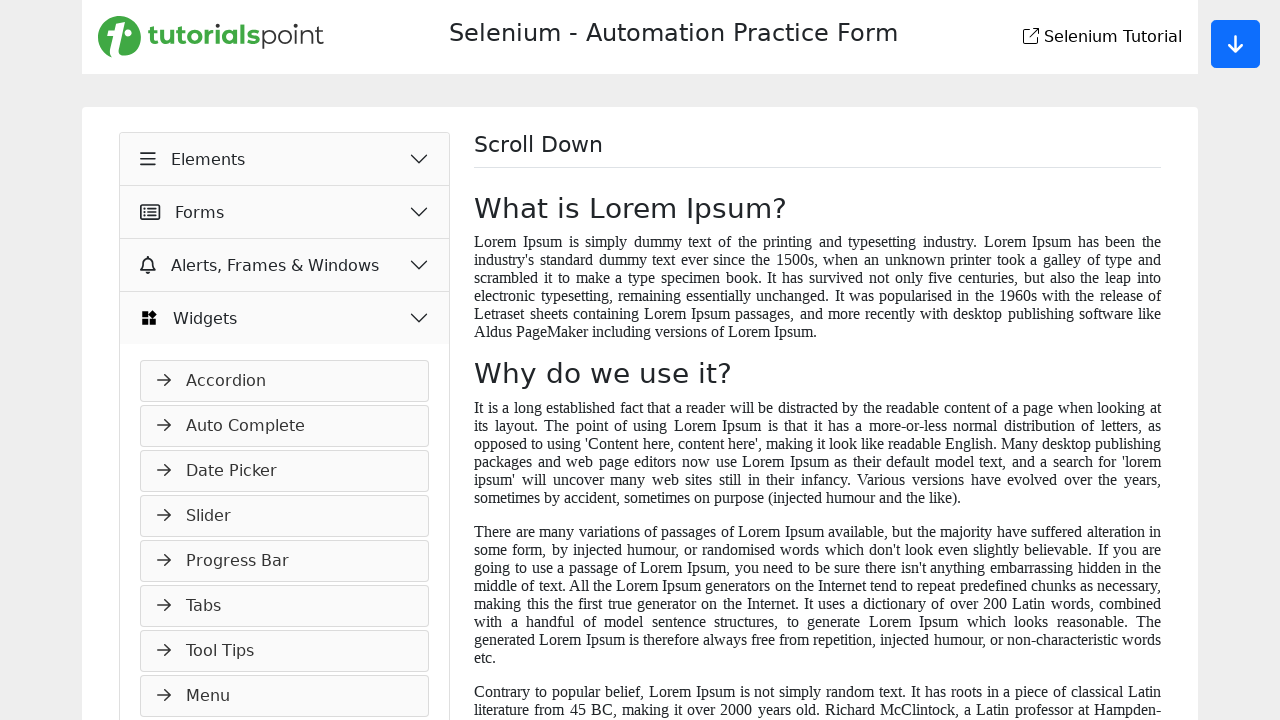

Scrolled to the bottom of the page using JavaScript
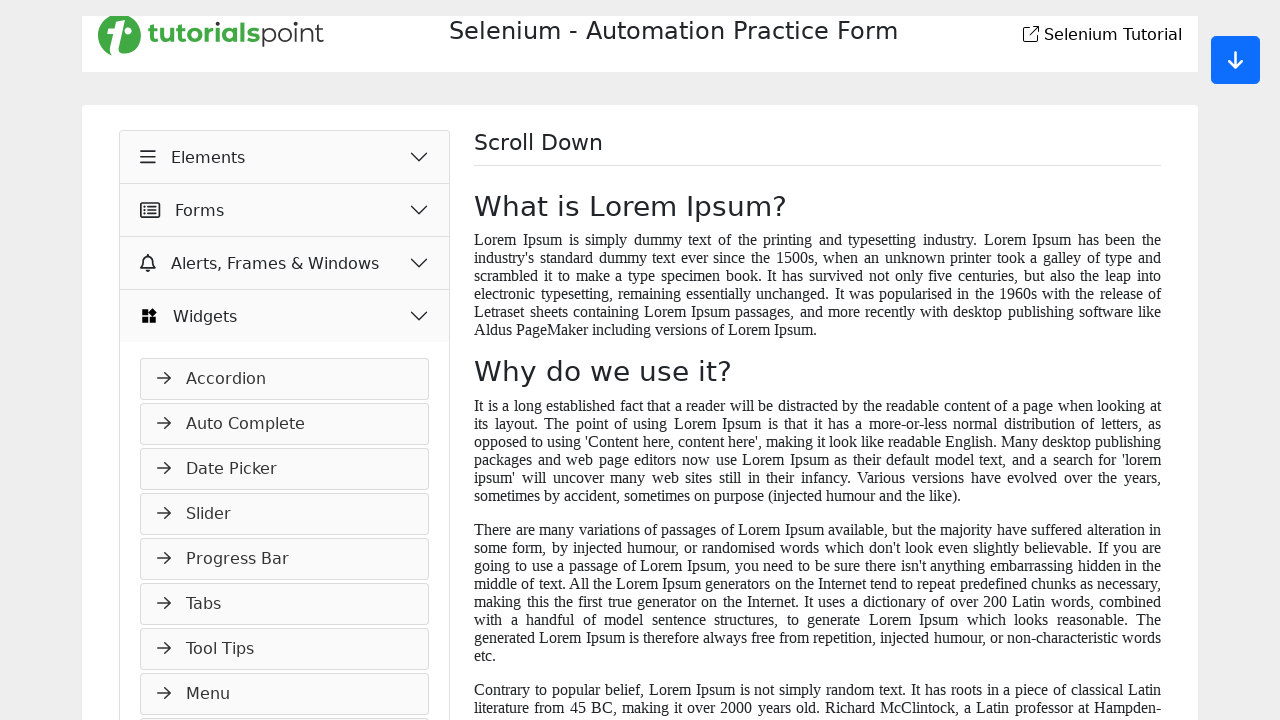

Waited 1 second to observe the scroll to bottom
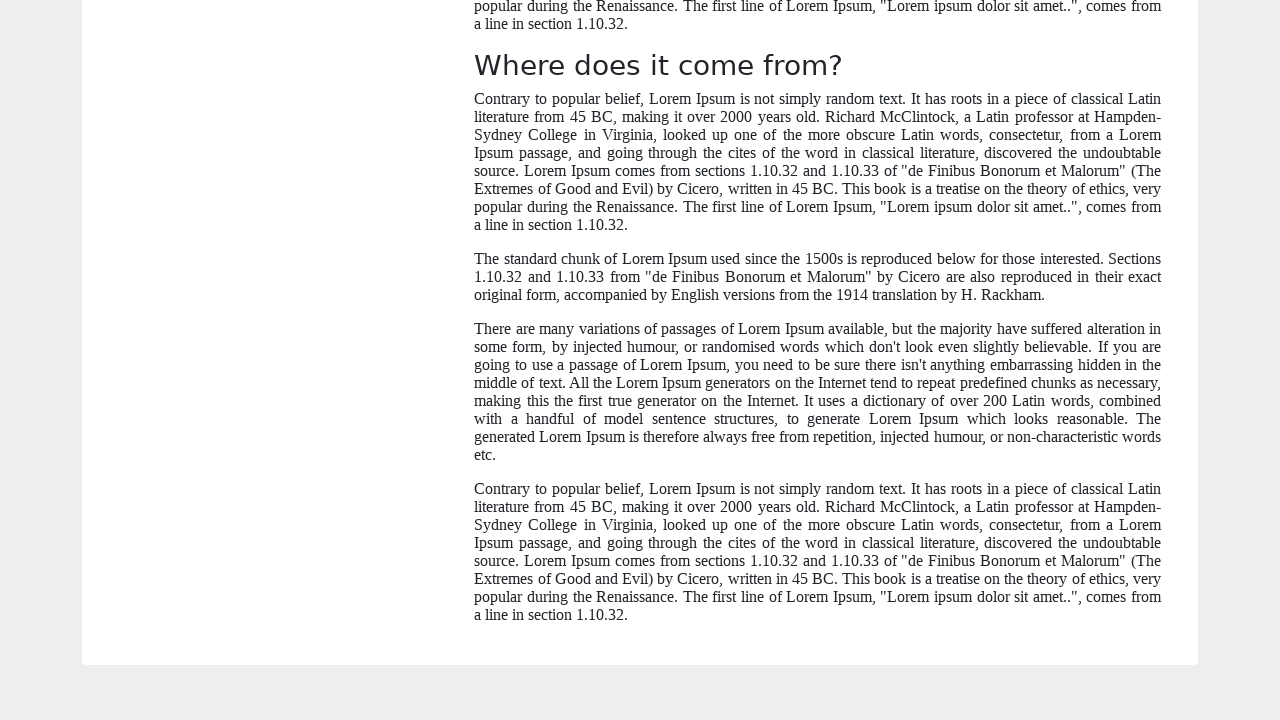

Scrolled back up by 2000 pixels using JavaScript
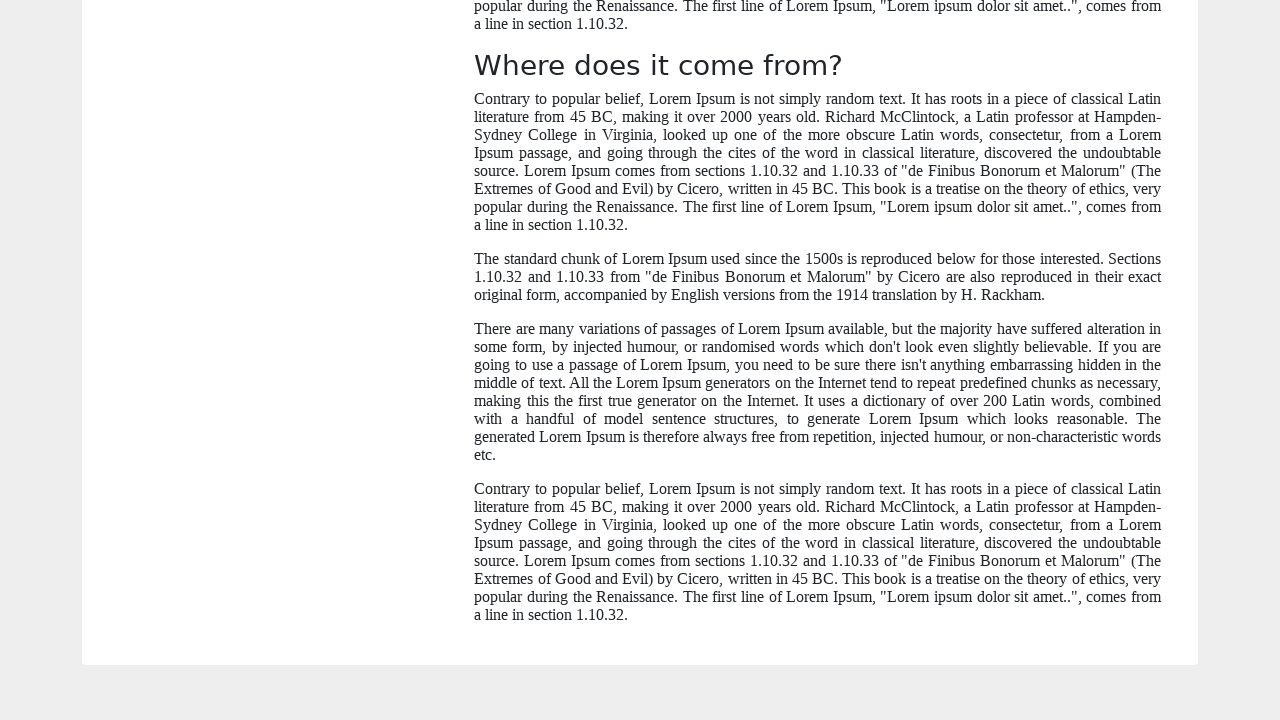

Waited 1 second to observe the scroll up
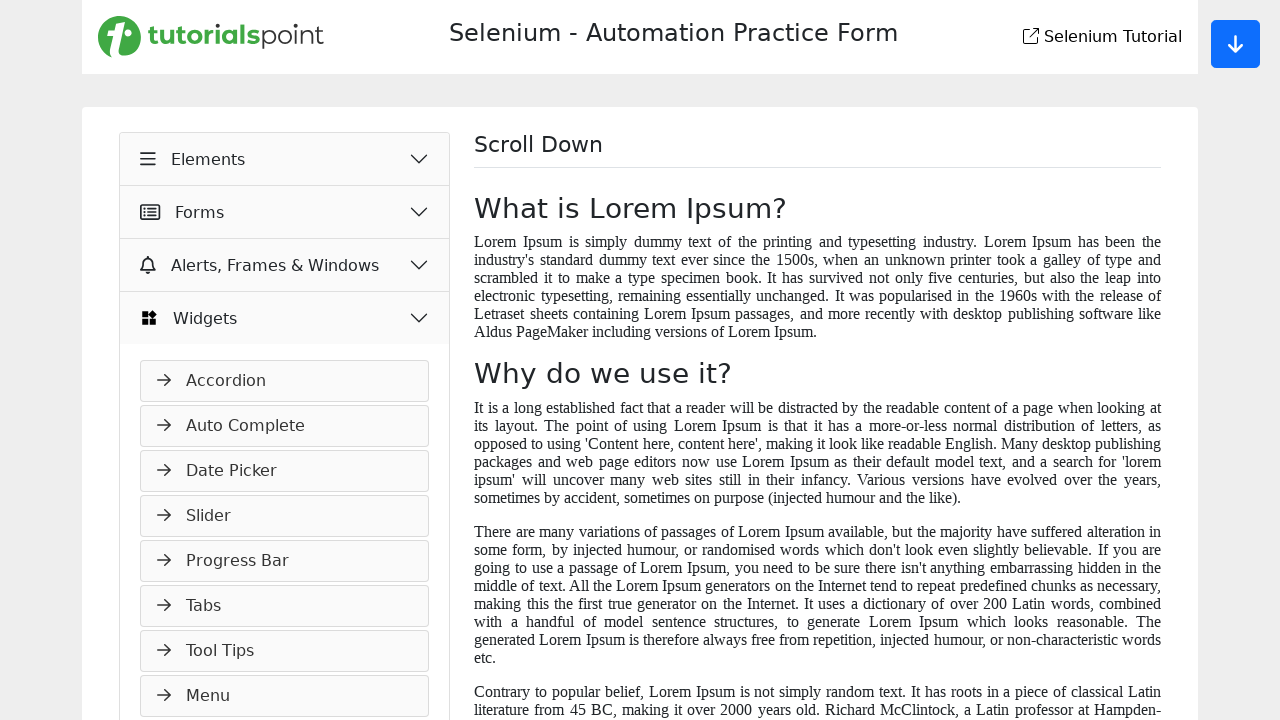

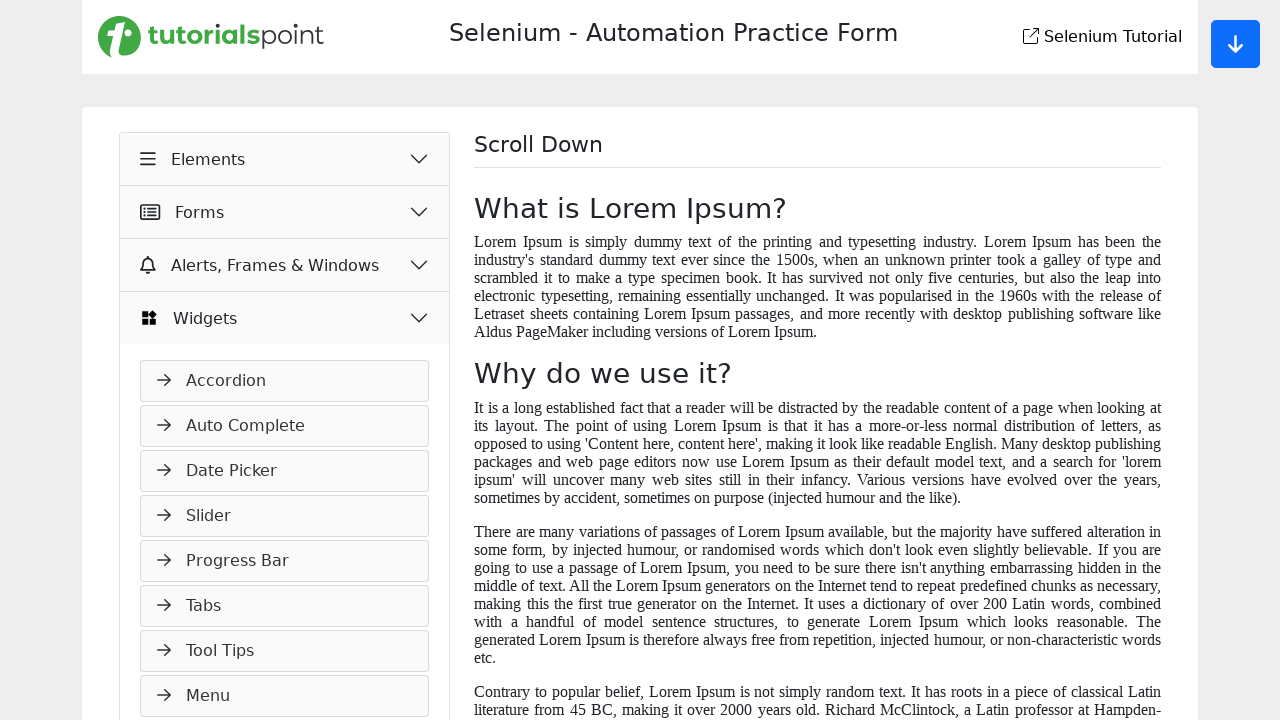